Tests JavaScript alert interactions by clicking buttons to trigger different types of alerts (standard alert, confirm, and prompt) and interacting with them

Starting URL: https://the-internet.herokuapp.com/javascript_alerts

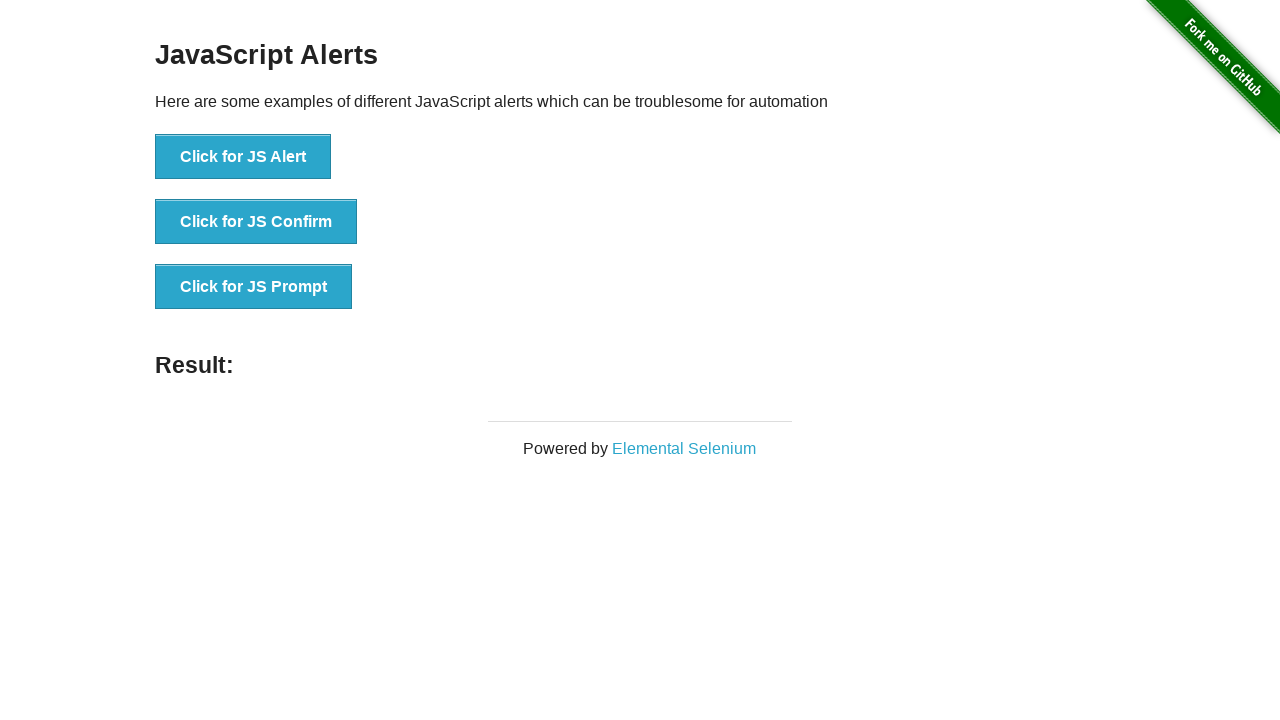

Clicked JS Alert button to trigger standard alert at (243, 157) on xpath=//button[@onclick='jsAlert()']
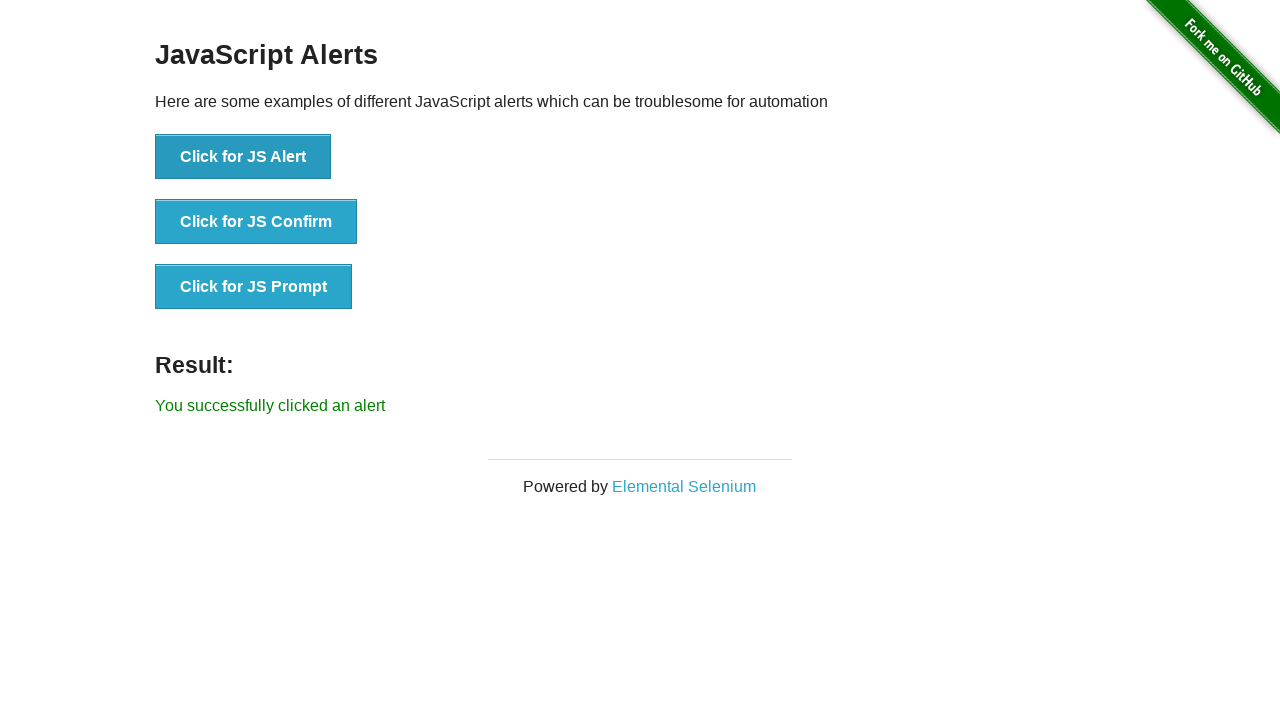

Set up dialog handler to accept the alert
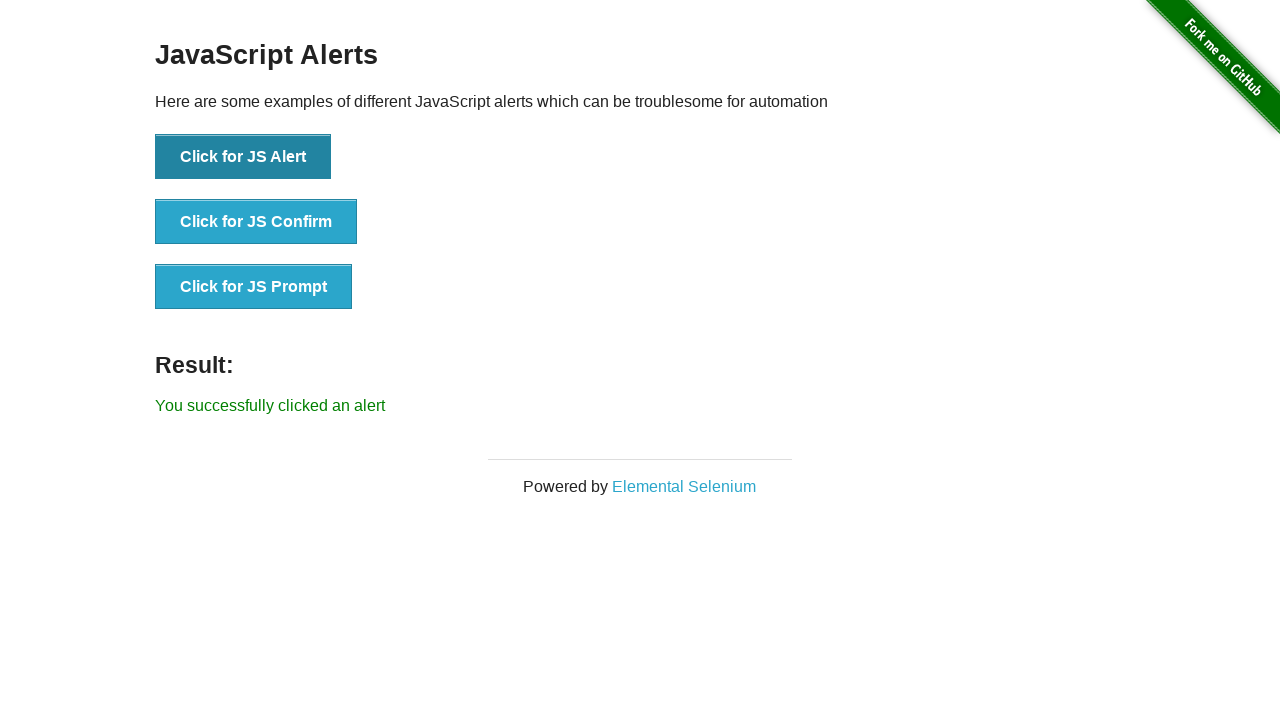

Clicked JS Confirm button to trigger confirmation dialog at (256, 222) on xpath=//button[@onclick='jsConfirm()']
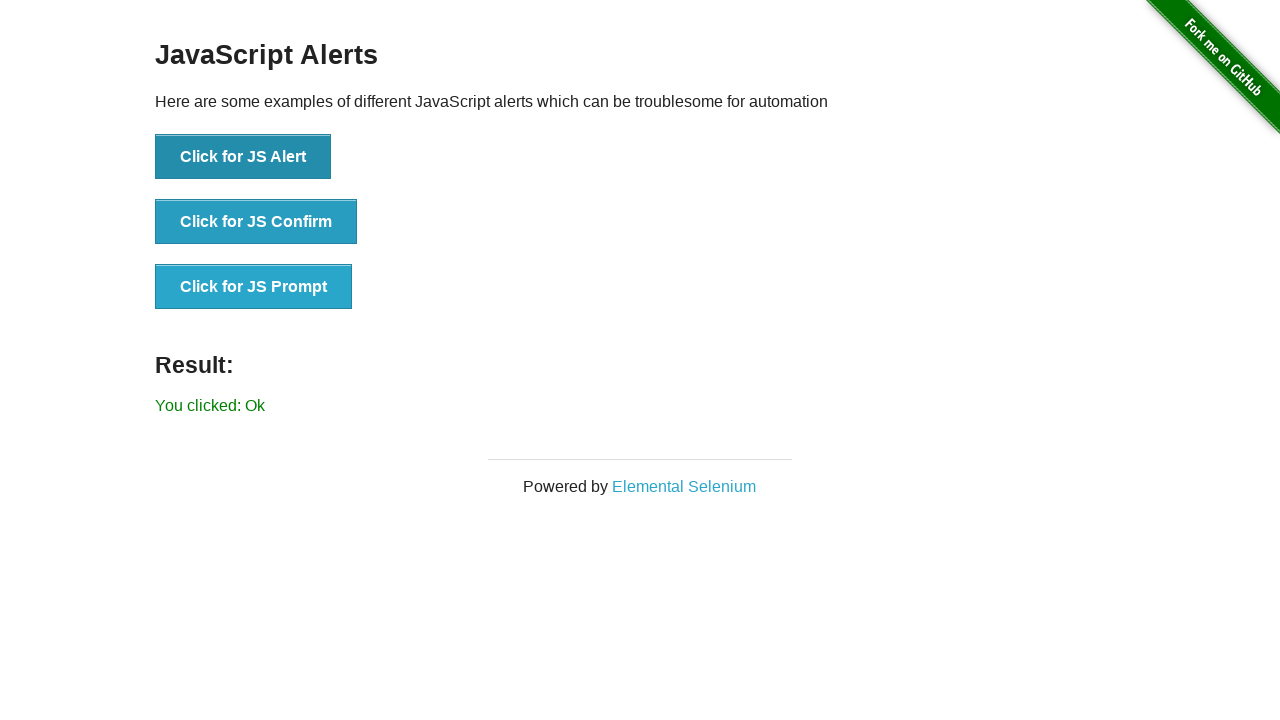

Updated dialog handler to dismiss the confirm dialog
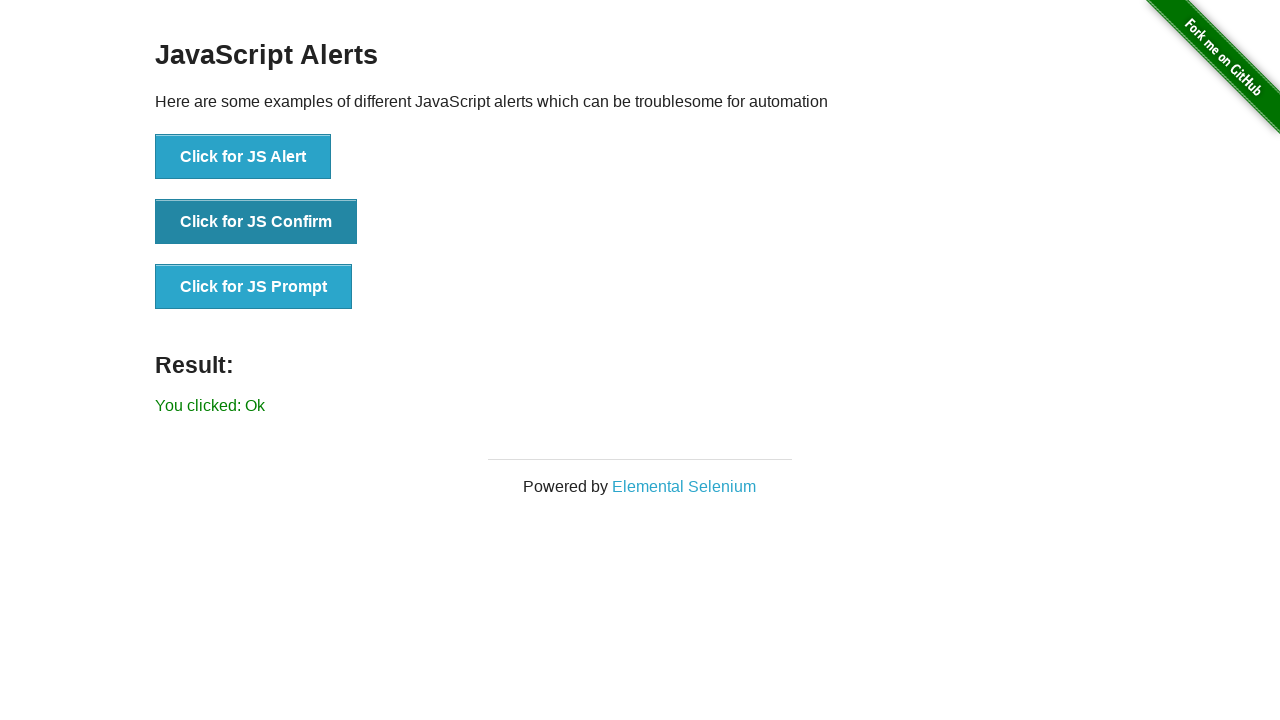

Clicked JS Prompt button to trigger prompt dialog at (254, 287) on xpath=//button[@onclick='jsPrompt()']
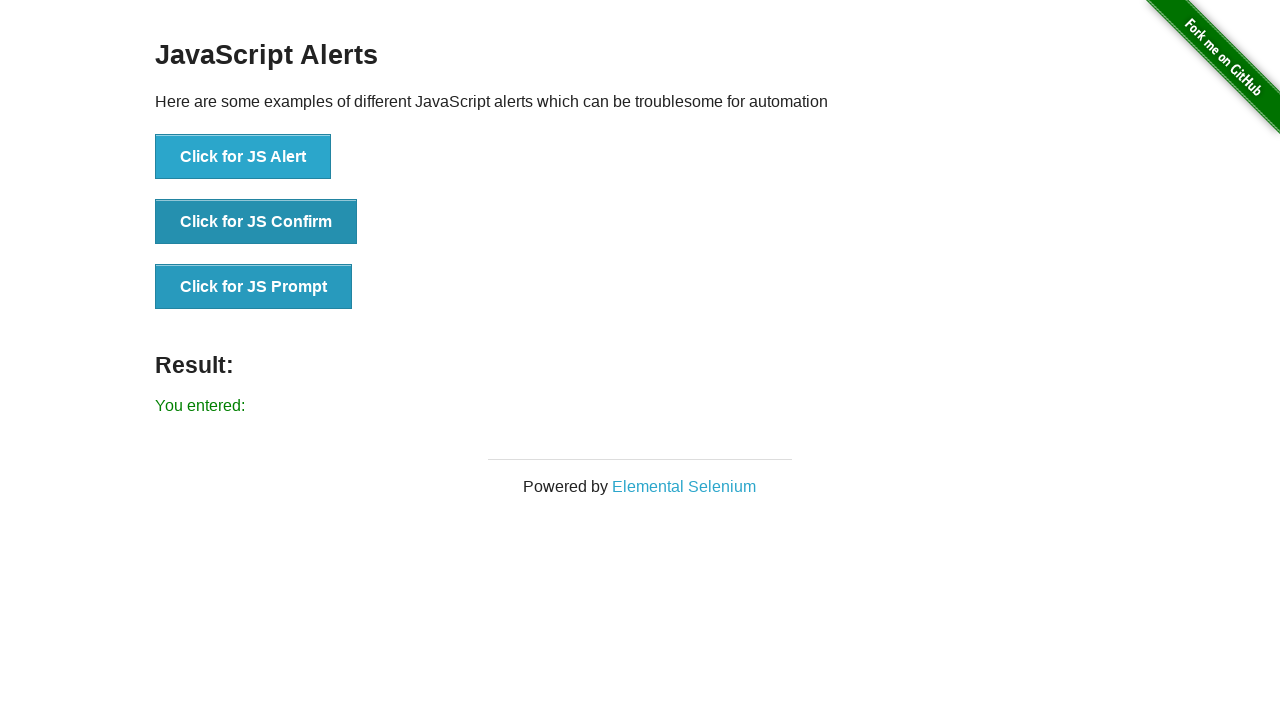

Updated dialog handler to send 'Hello' text and accept the prompt
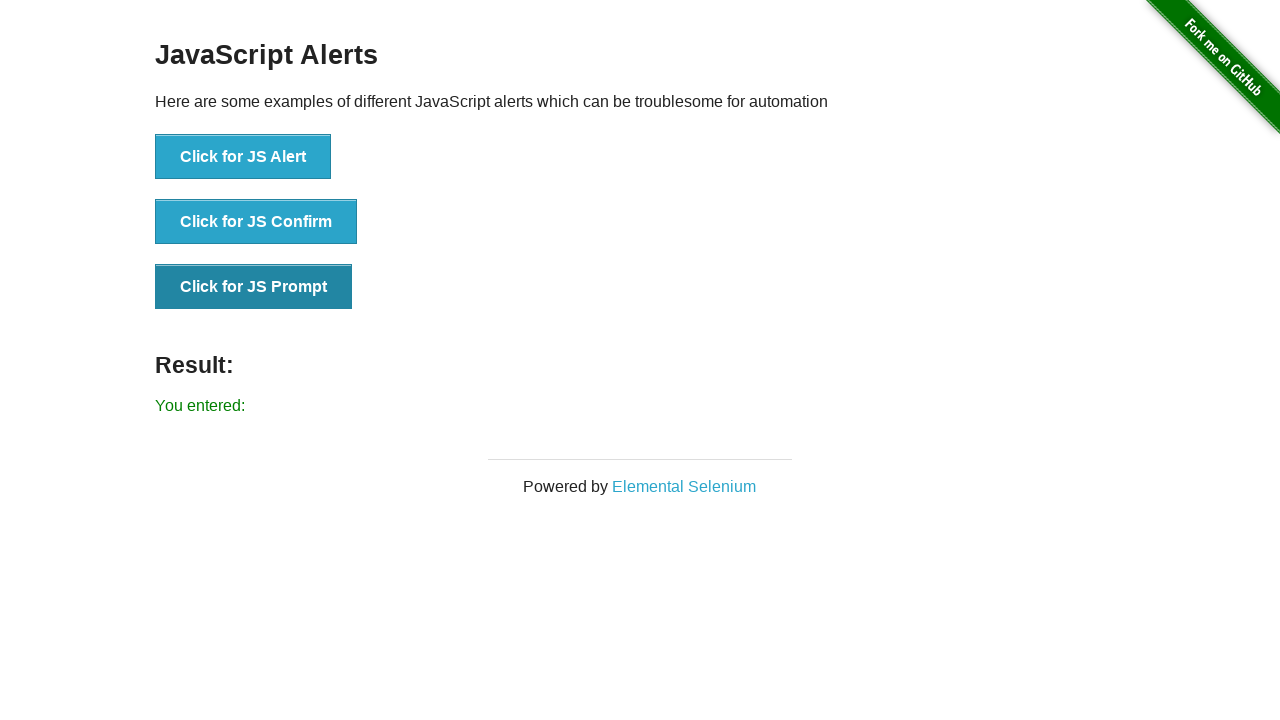

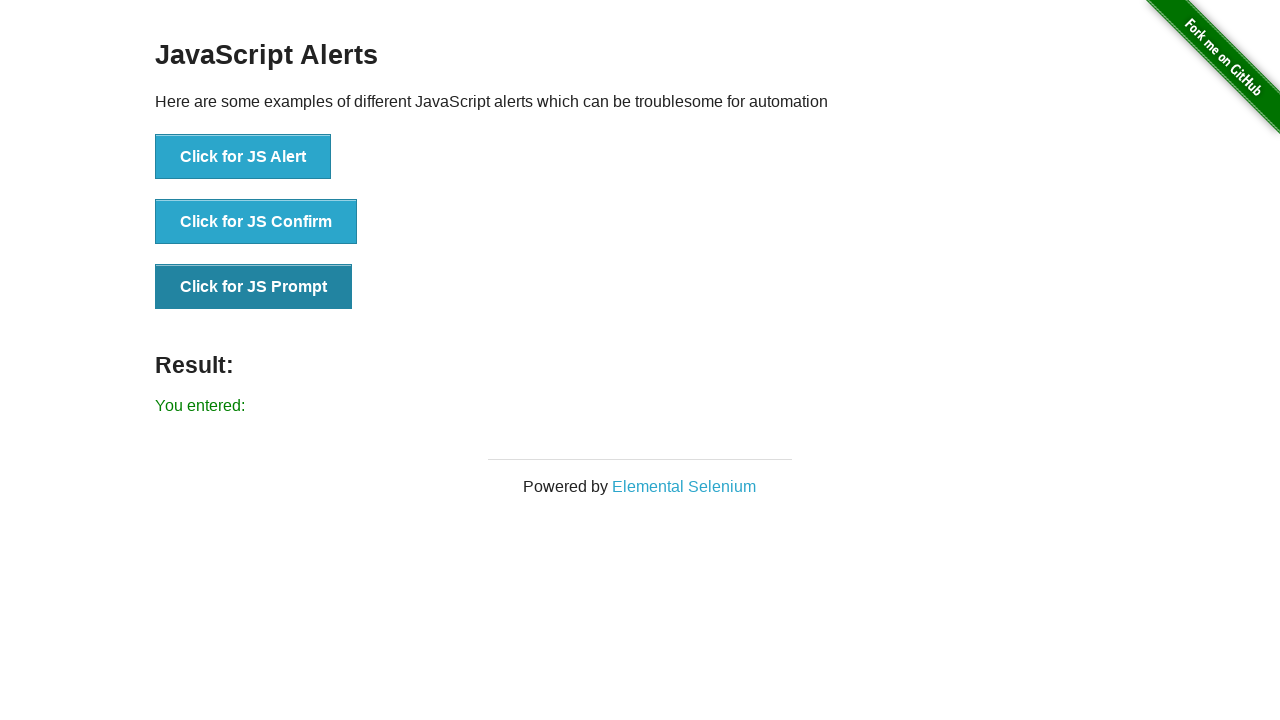